Tests nested iframe interaction by navigating to the iframe tab, switching through nested iframes, and entering text in an input field

Starting URL: https://demo.automationtesting.in/Frames.html

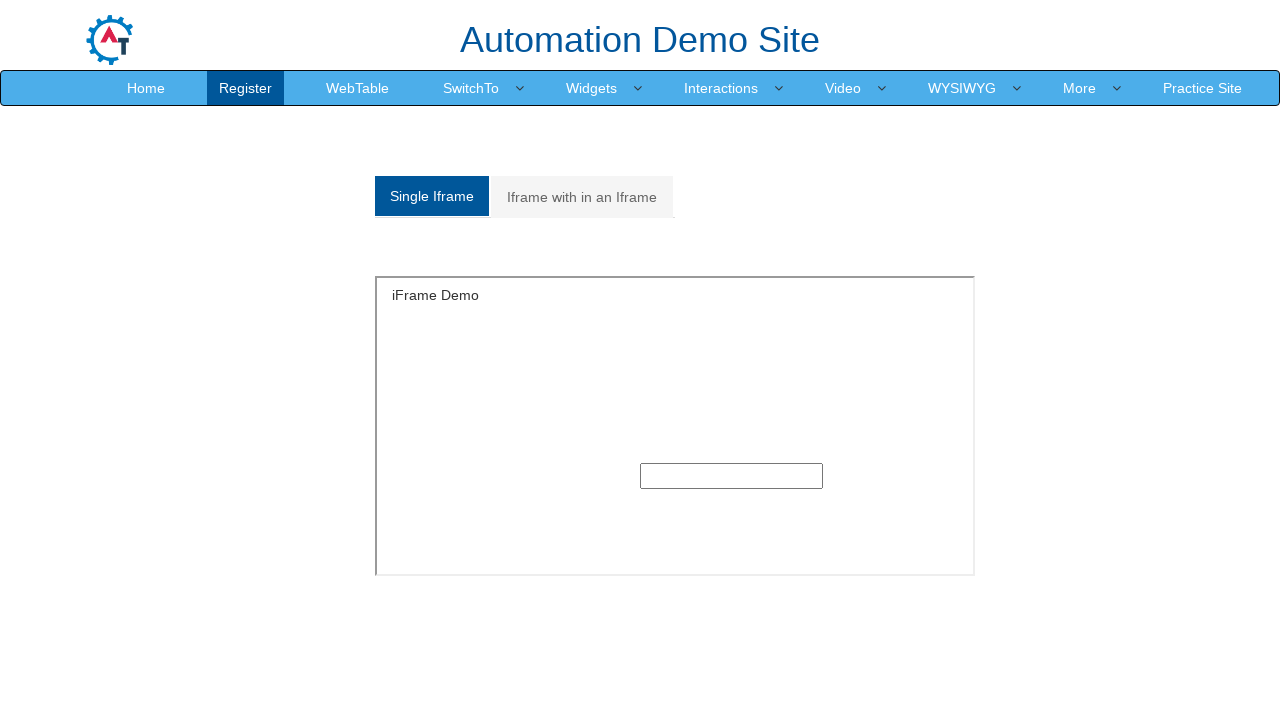

Clicked on 'Iframe with in an Iframe' tab at (582, 197) on xpath=//a[normalize-space()='Iframe with in an Iframe']
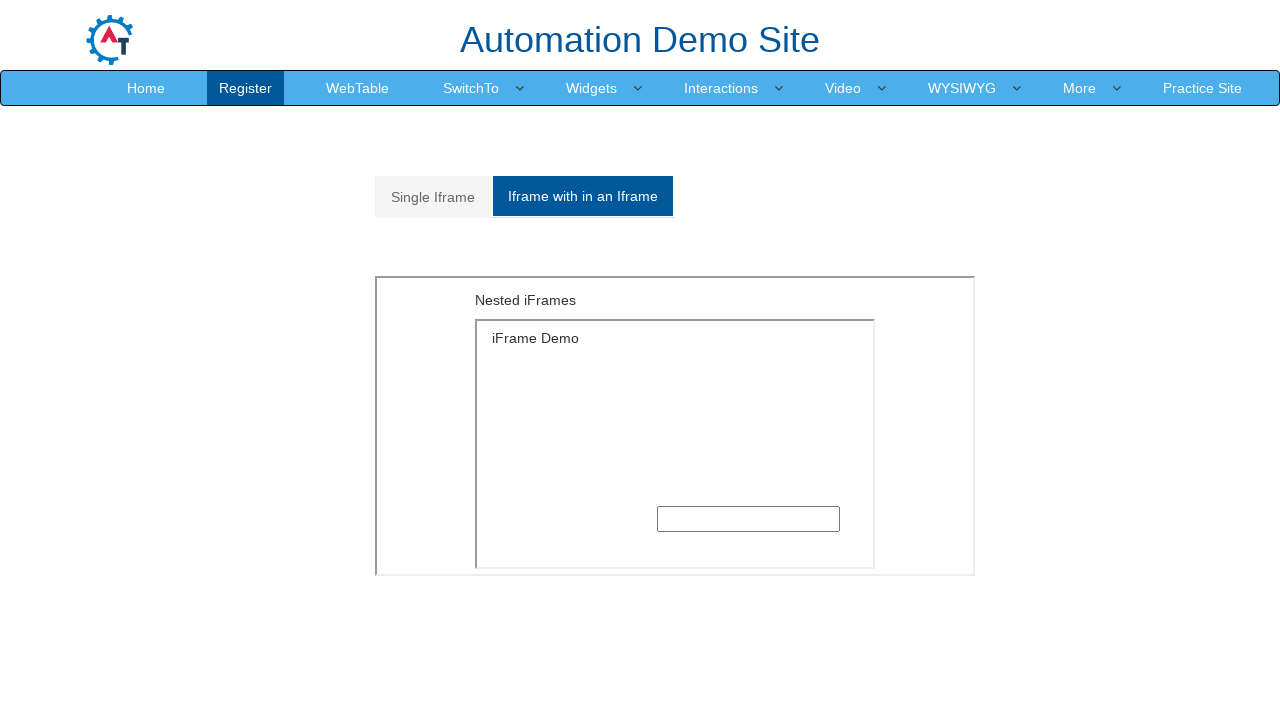

Located and switched to outer iframe (index 1)
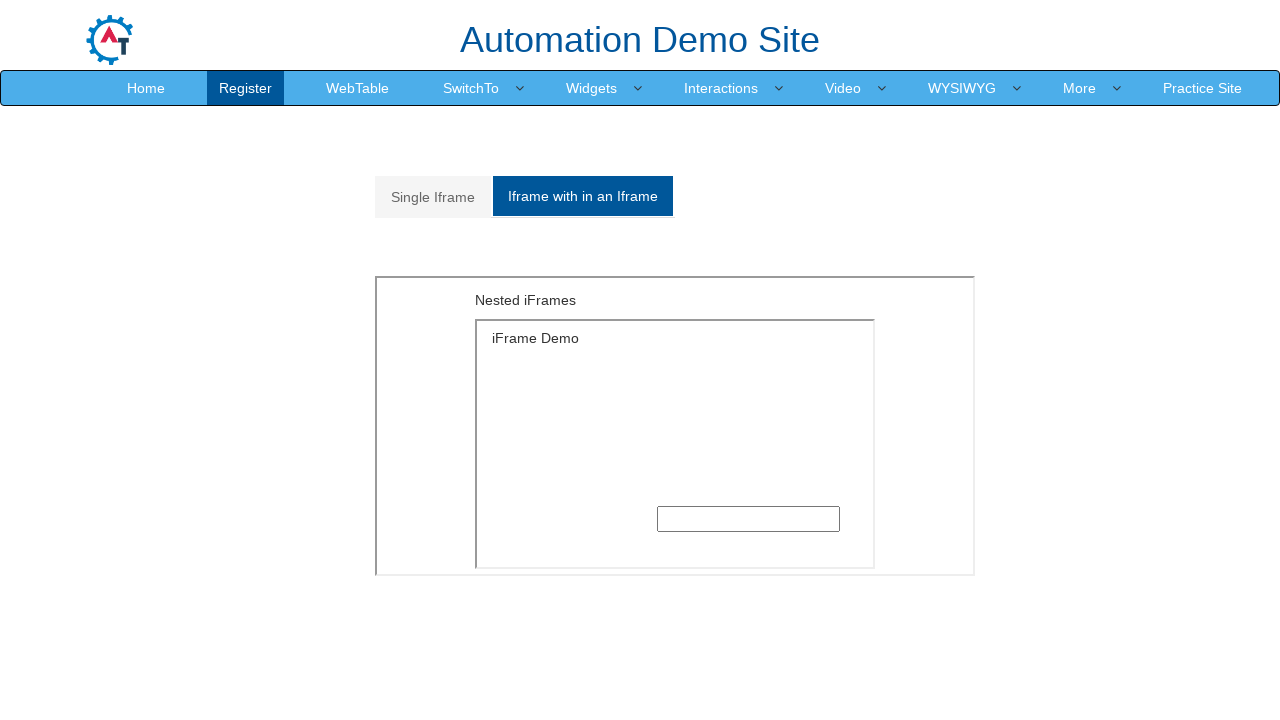

Located and switched to inner iframe within outer frame
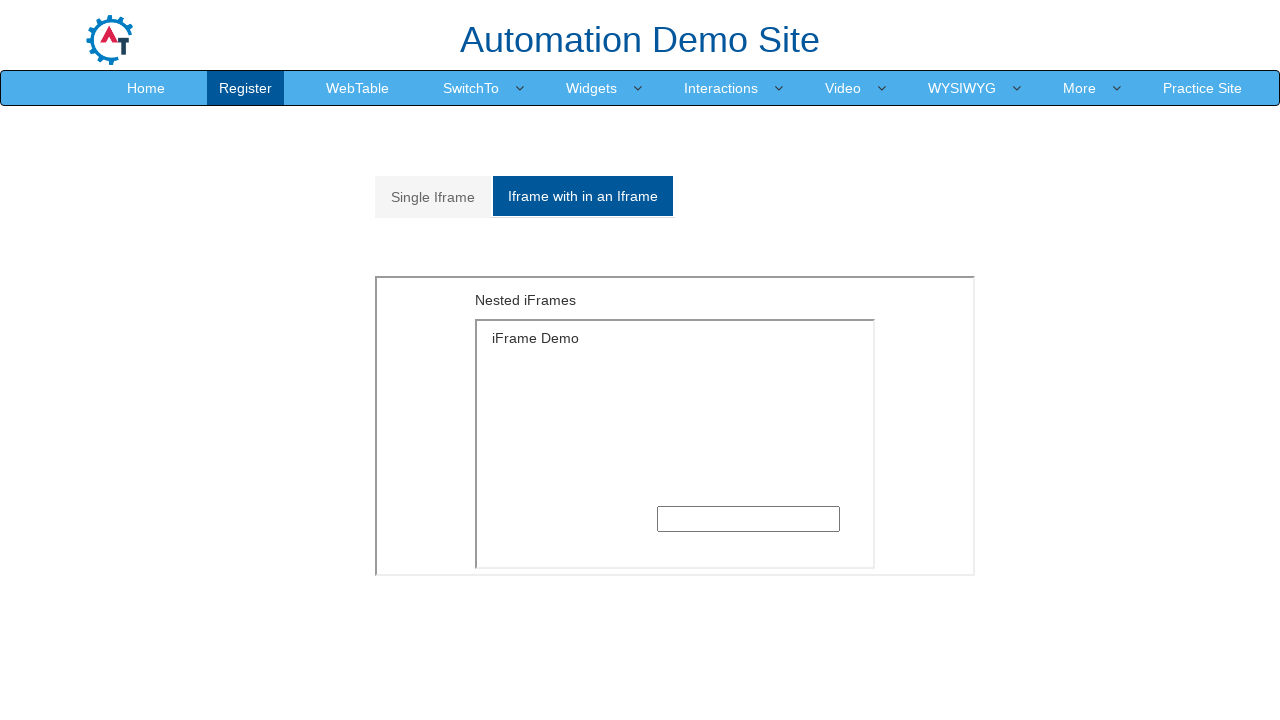

Entered text 'asdfghj' in nested iframe input field on iframe >> nth=1 >> internal:control=enter-frame >> iframe >> nth=0 >> internal:c
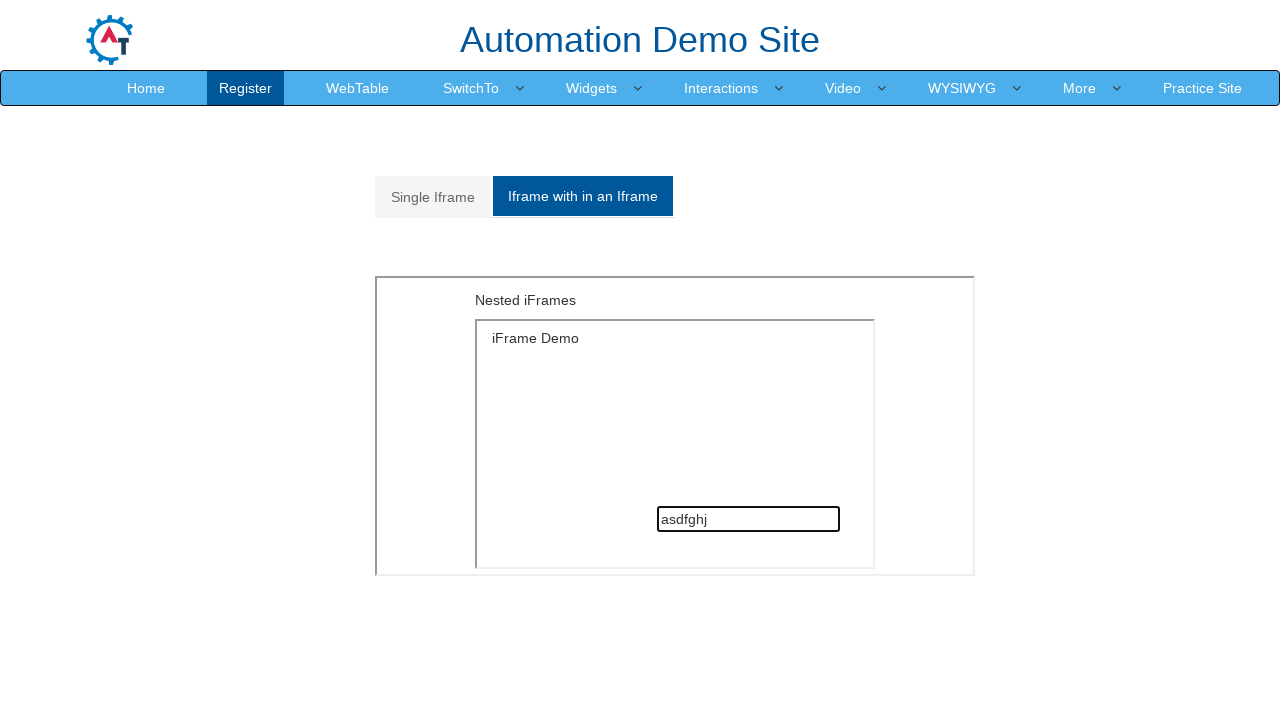

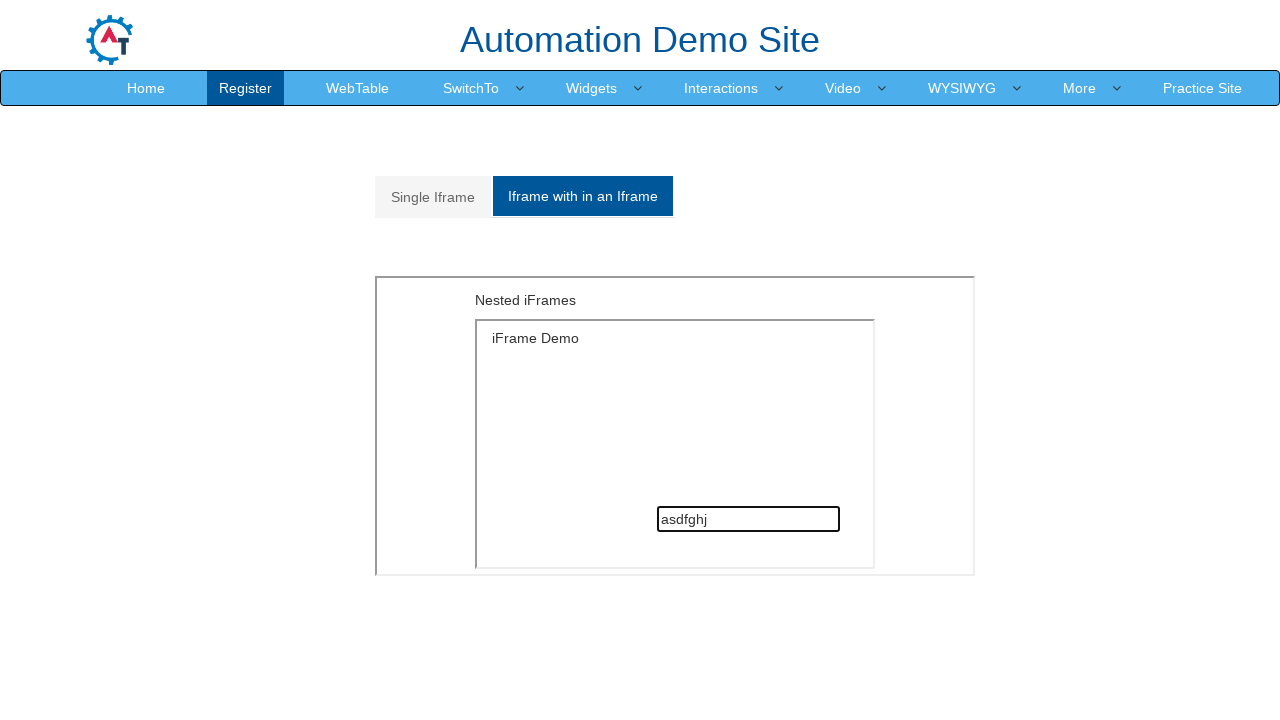